Tests that the Clear completed button is hidden when there are no completed items

Starting URL: https://demo.playwright.dev/todomvc

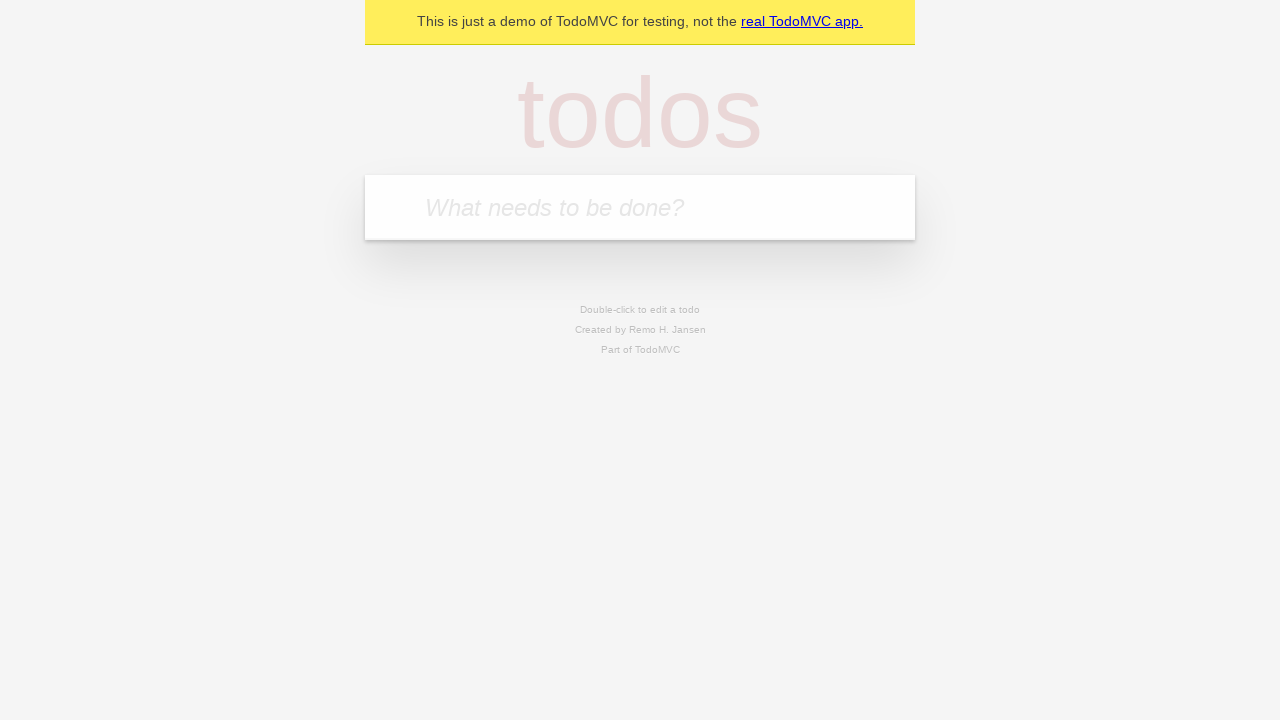

Navigated to TodoMVC demo application
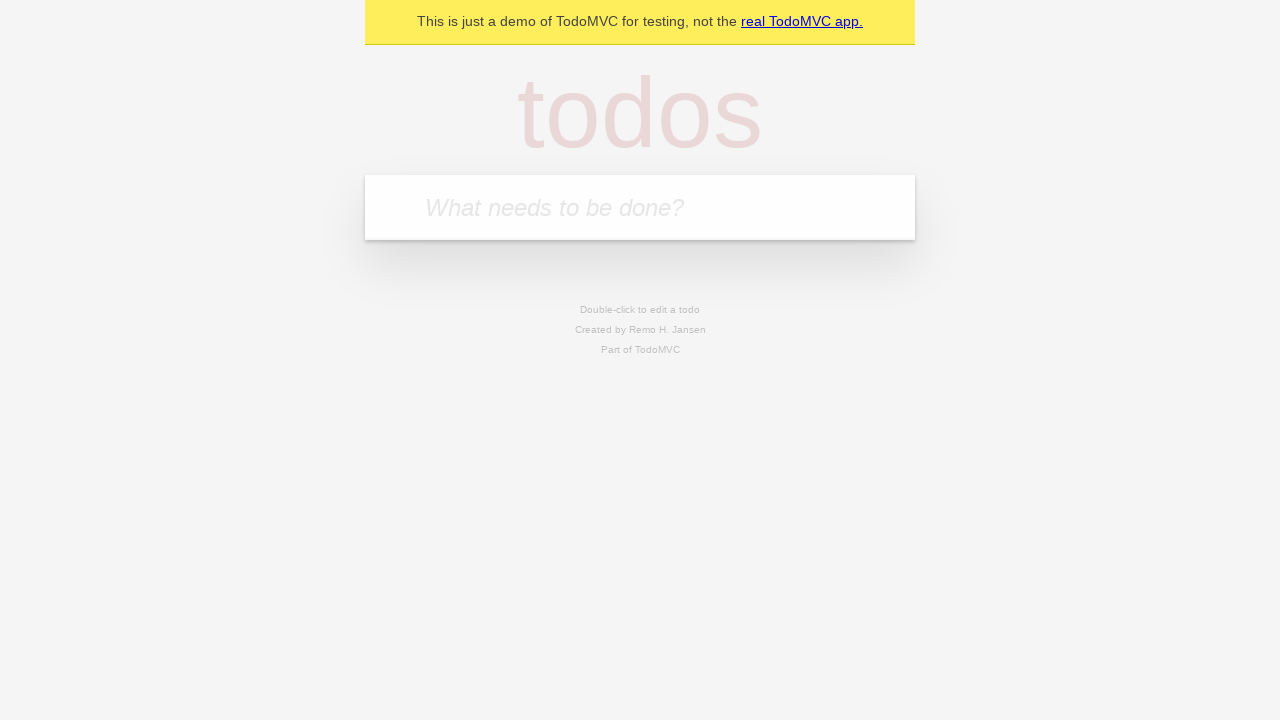

Filled todo input field with 'buy some cheese' on internal:attr=[placeholder="What needs to be done?"i]
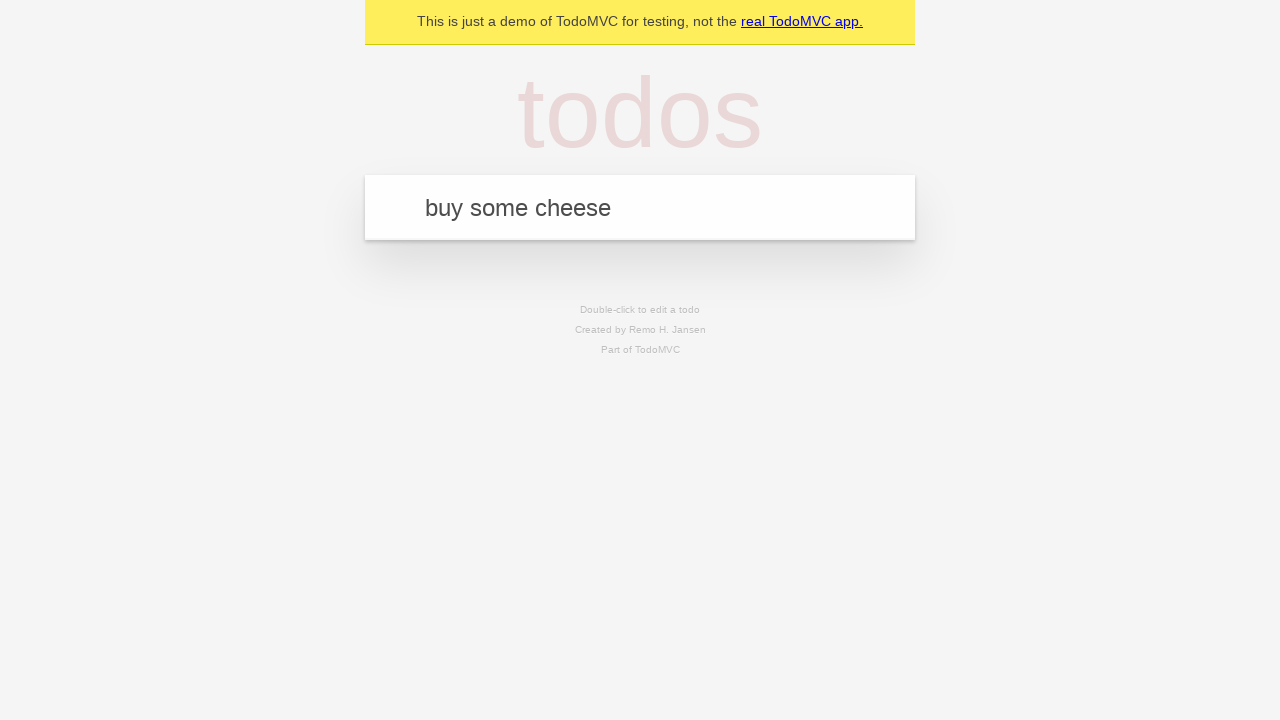

Pressed Enter to add 'buy some cheese' to the todo list on internal:attr=[placeholder="What needs to be done?"i]
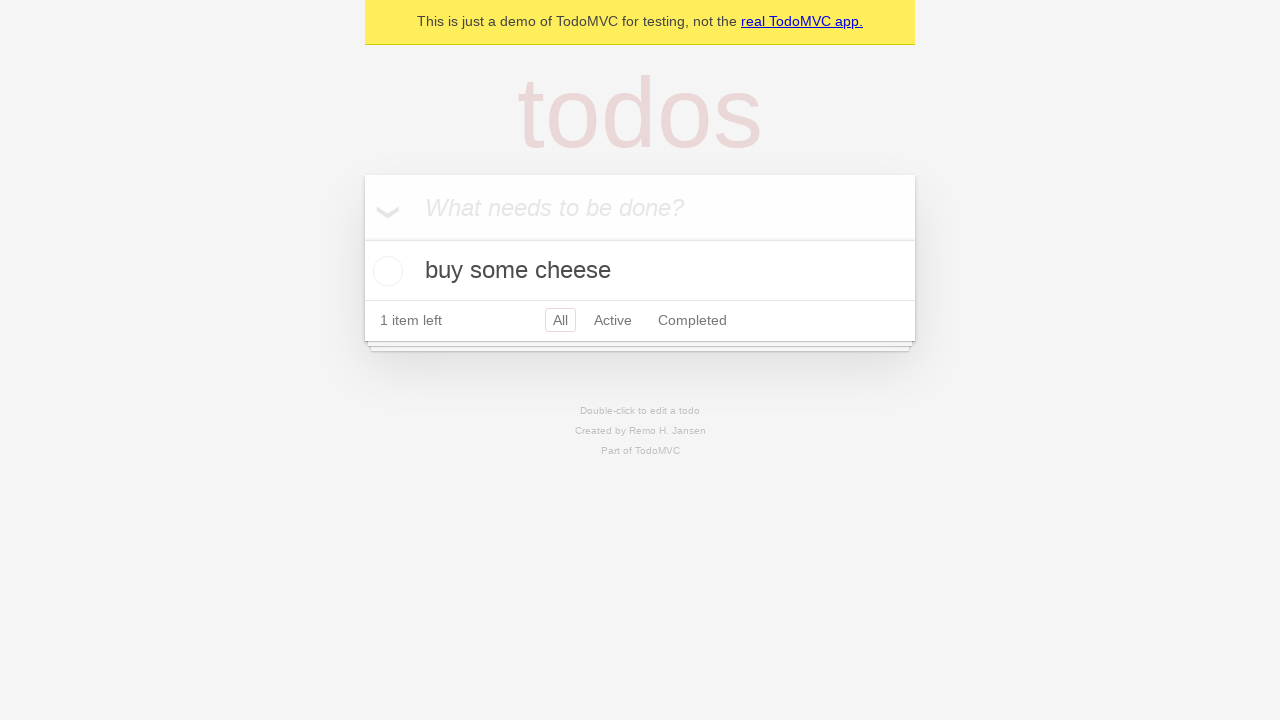

Filled todo input field with 'feed the cat' on internal:attr=[placeholder="What needs to be done?"i]
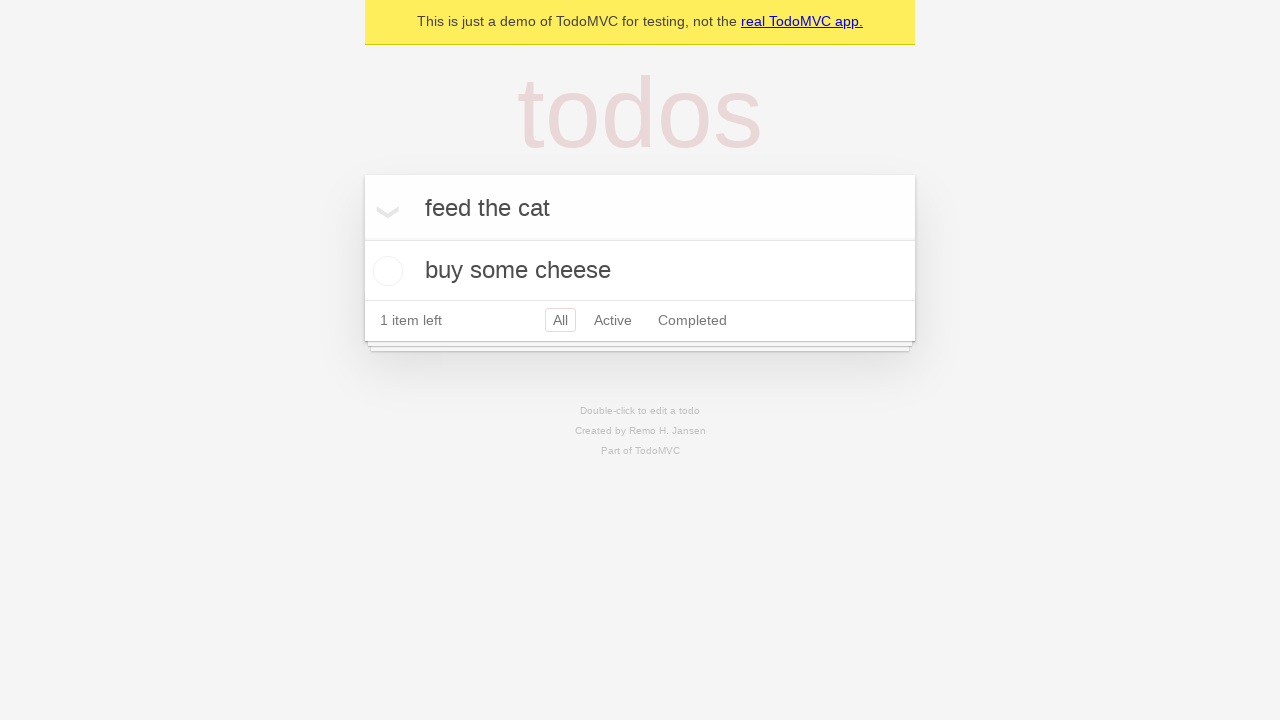

Pressed Enter to add 'feed the cat' to the todo list on internal:attr=[placeholder="What needs to be done?"i]
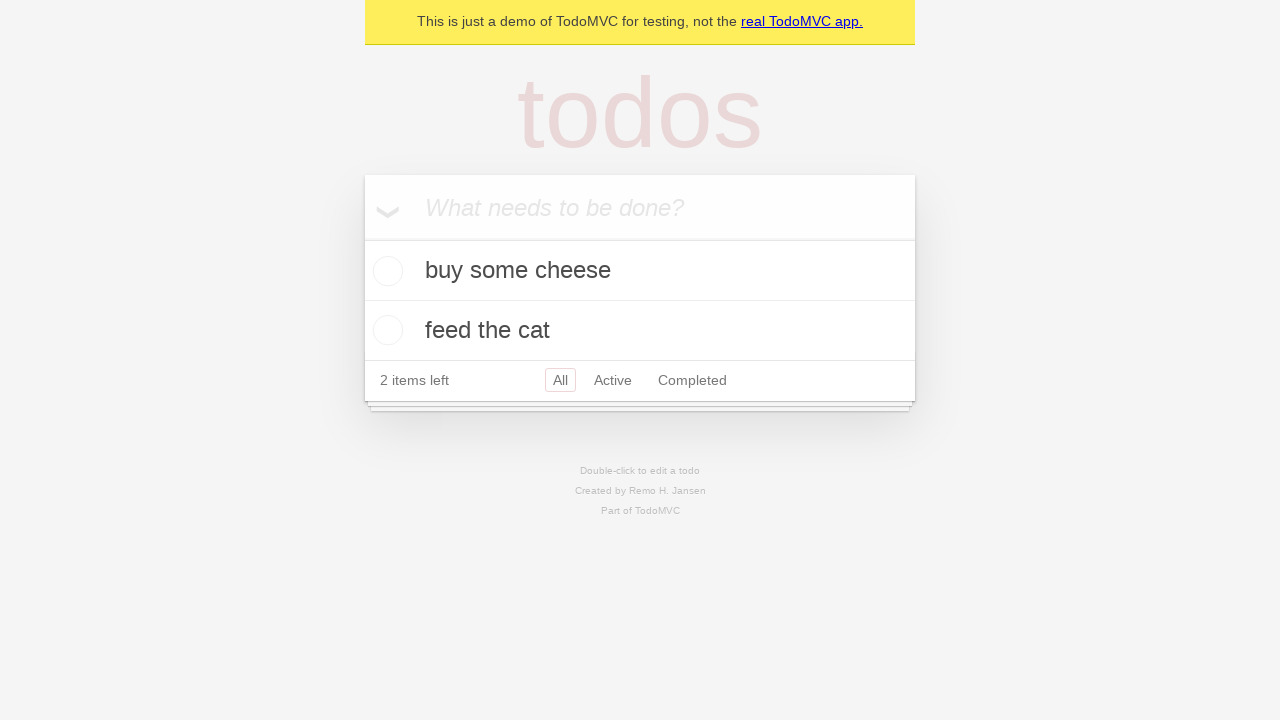

Filled todo input field with 'book a doctors appointment' on internal:attr=[placeholder="What needs to be done?"i]
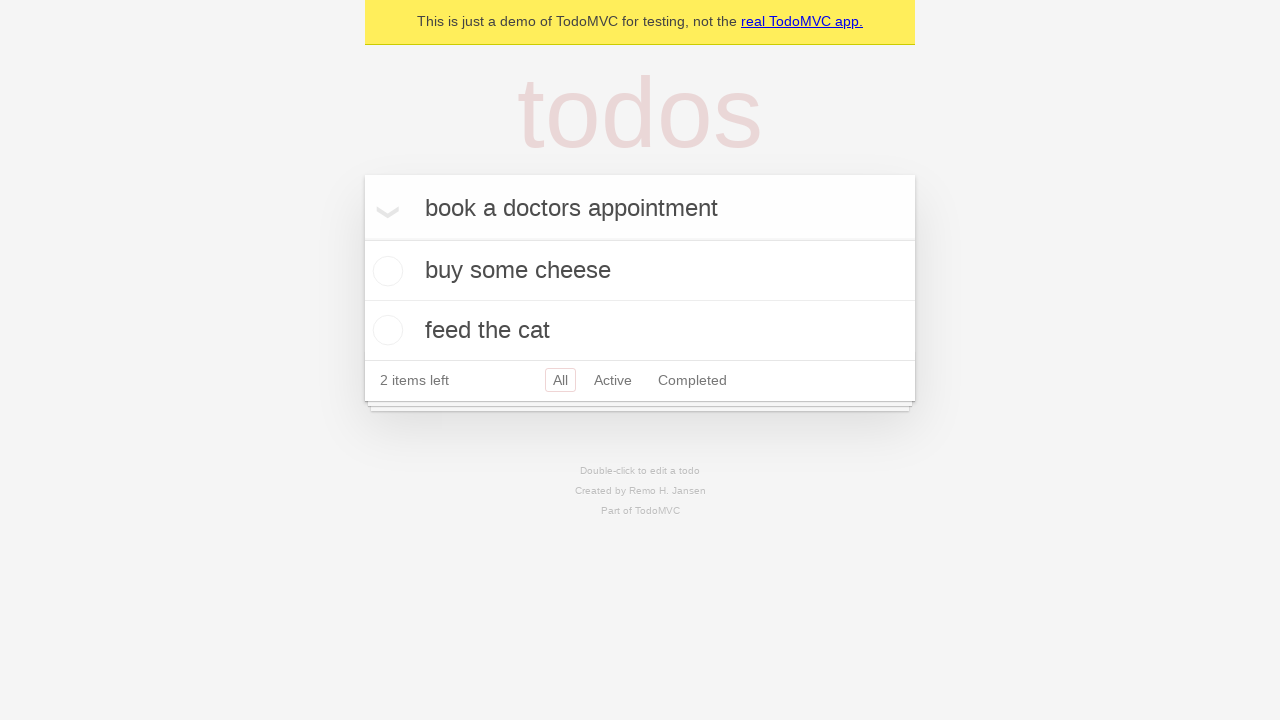

Pressed Enter to add 'book a doctors appointment' to the todo list on internal:attr=[placeholder="What needs to be done?"i]
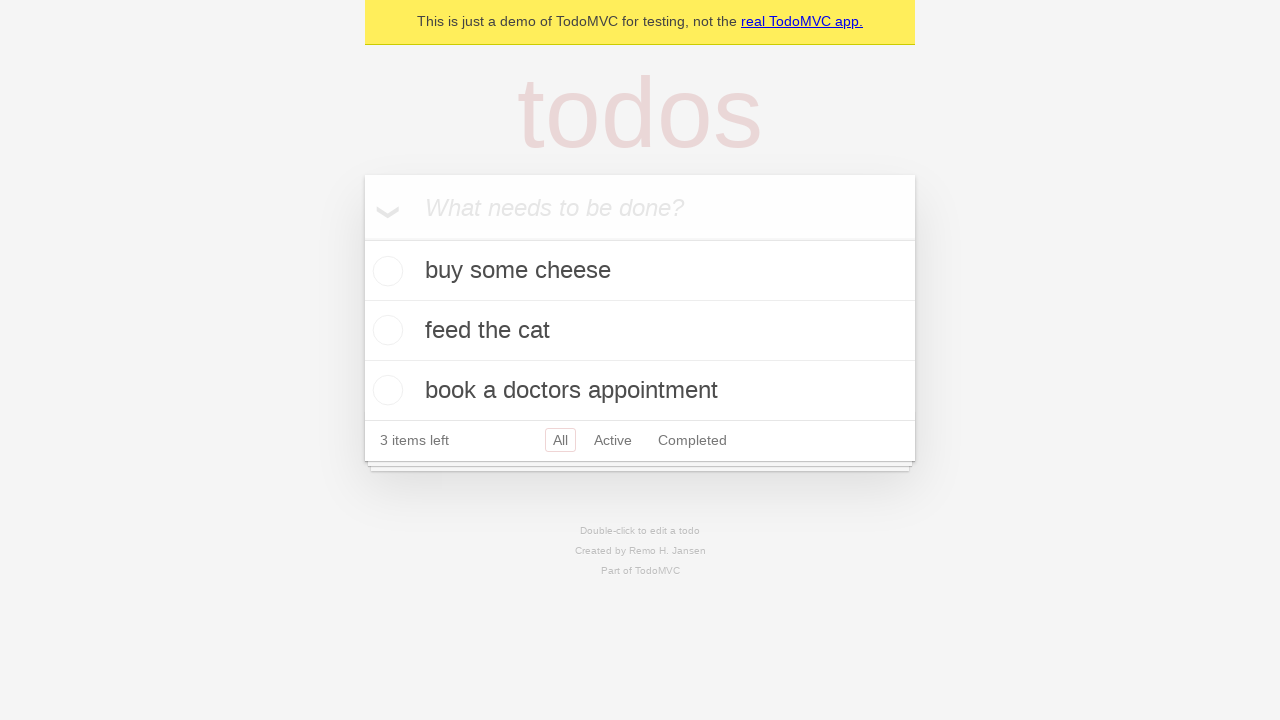

Waited for all 3 todo items to be displayed
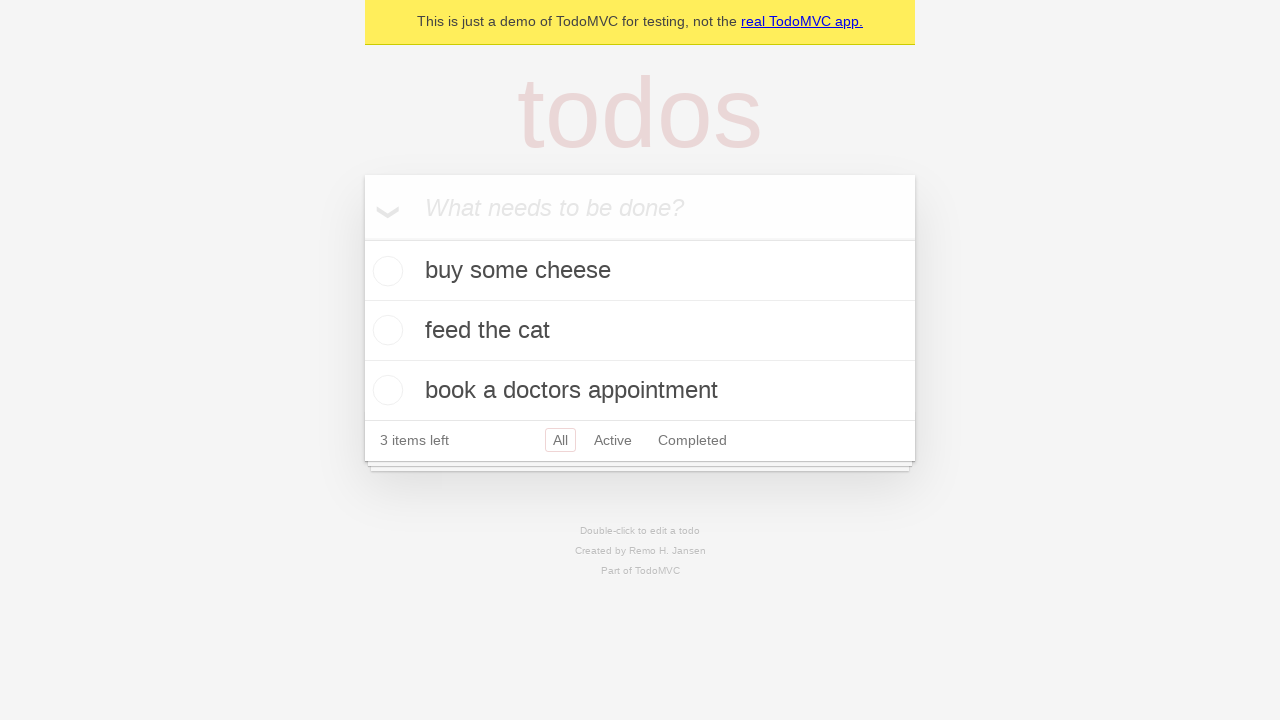

Marked the first todo item as completed at (385, 271) on .todo-list li .toggle >> nth=0
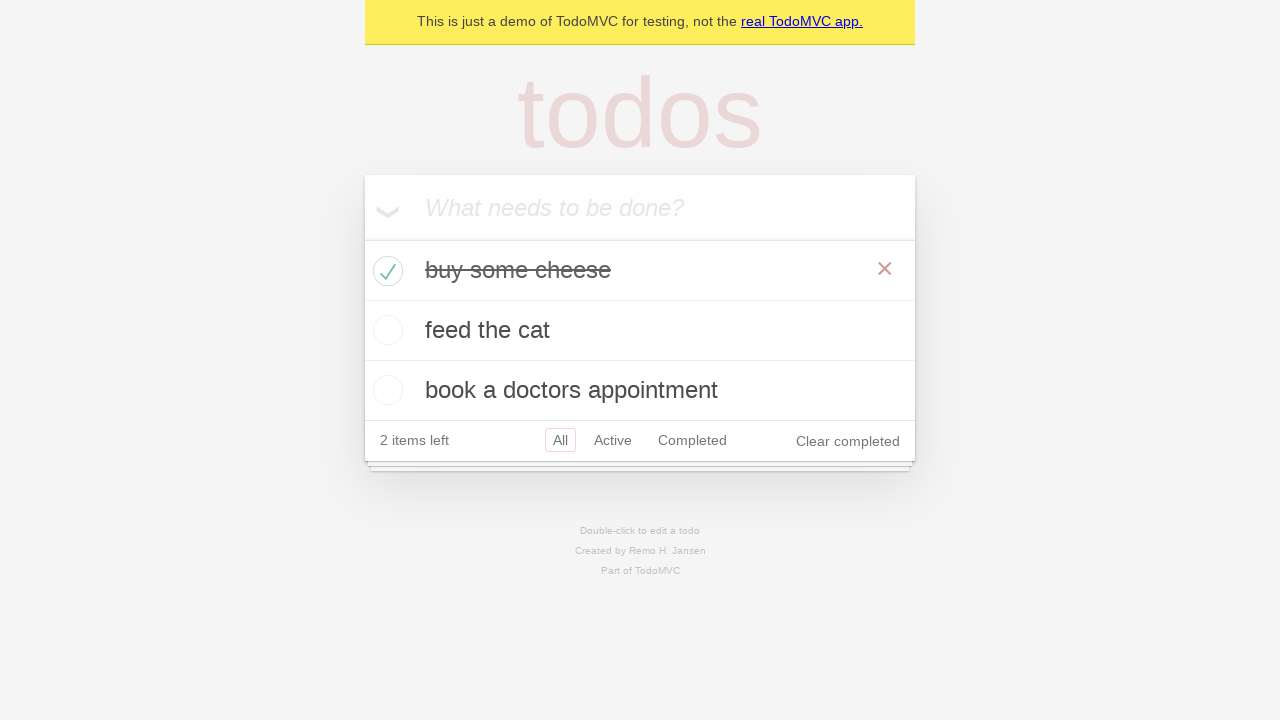

Clicked 'Clear completed' button to remove completed items at (848, 441) on internal:role=button[name="Clear completed"i]
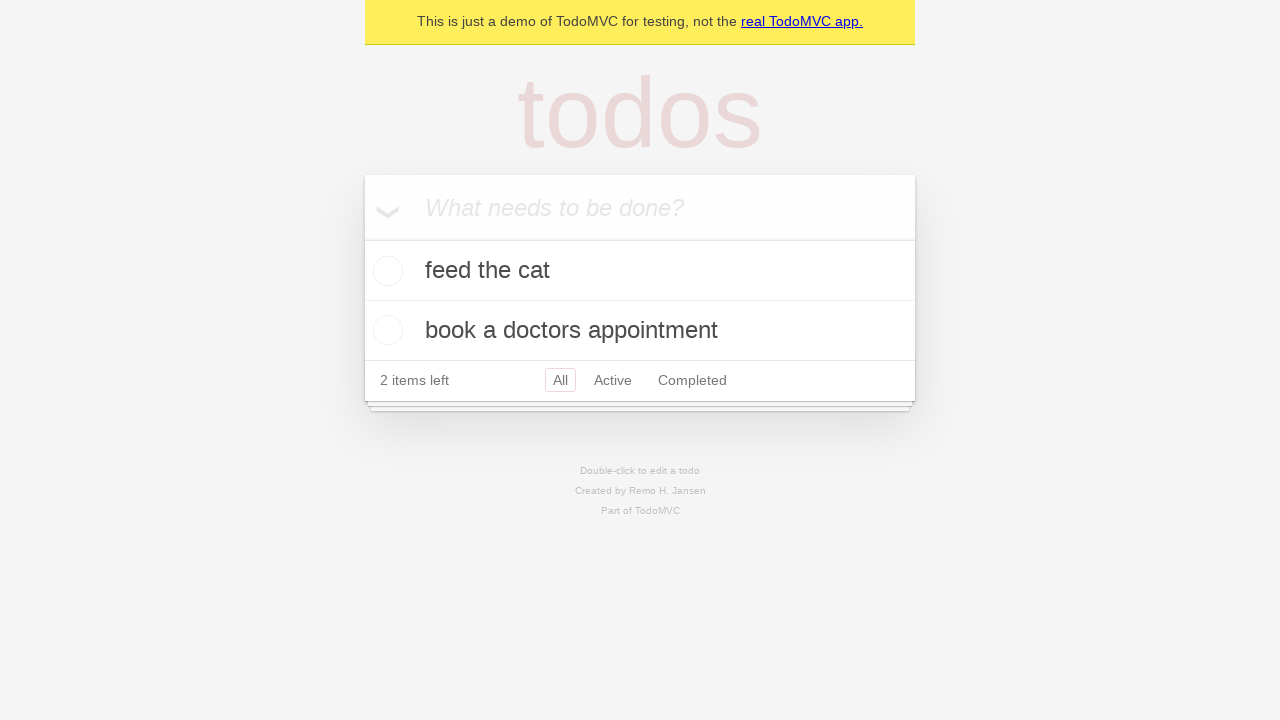

Verified that 'Clear completed' button is hidden when there are no completed items
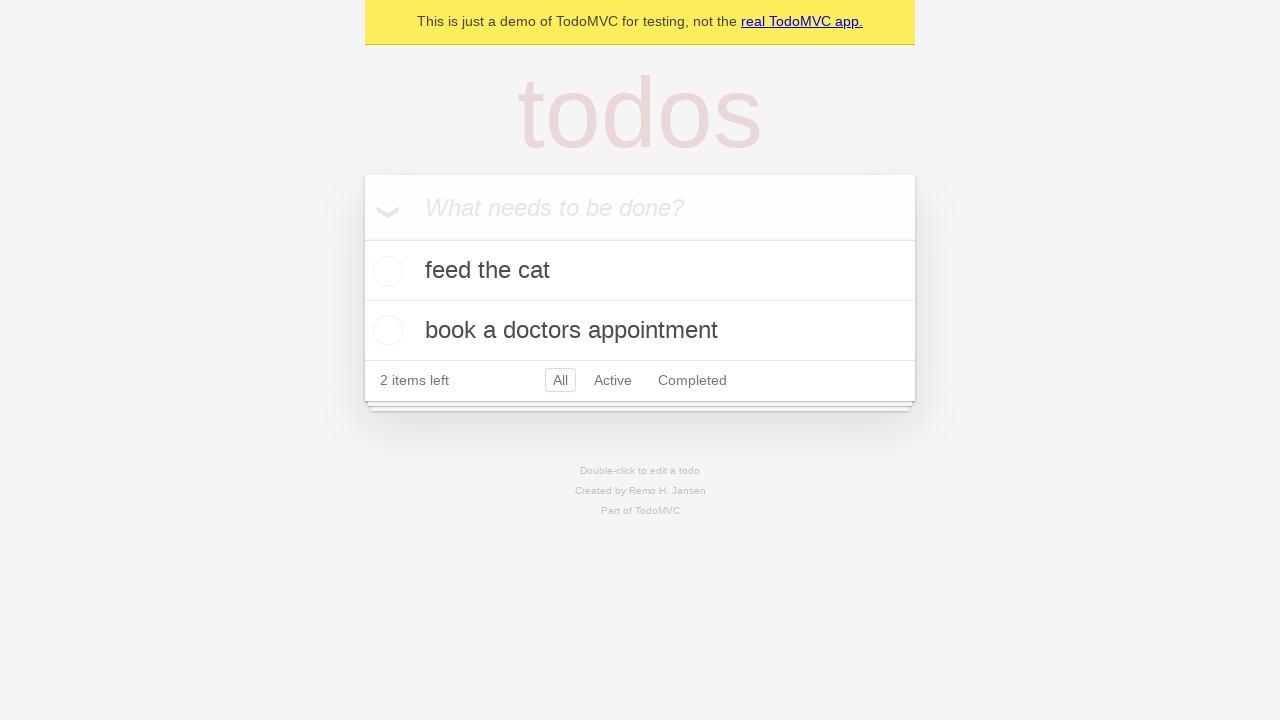

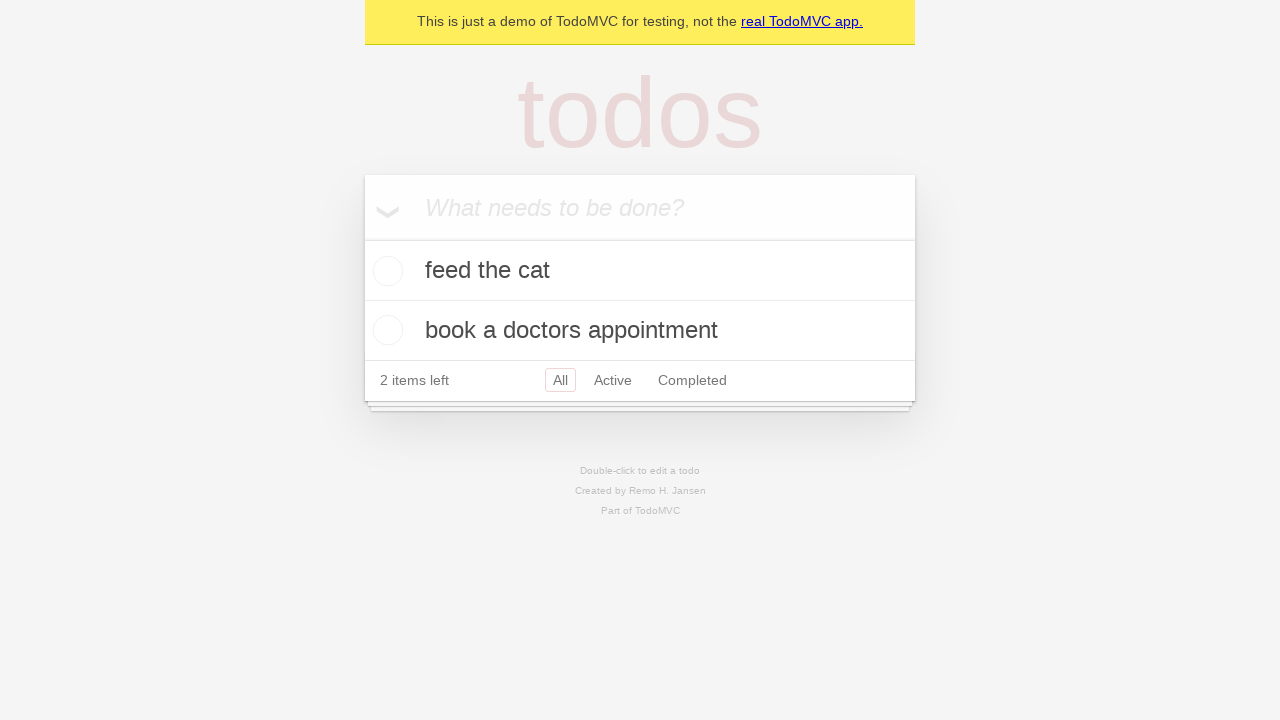